Tests an interactive math puzzle page by waiting for a price to appear, clicking a book button, reading a value, calculating the answer using a logarithmic formula, and submitting the result.

Starting URL: http://suninjuly.github.io/explicit_wait2.html

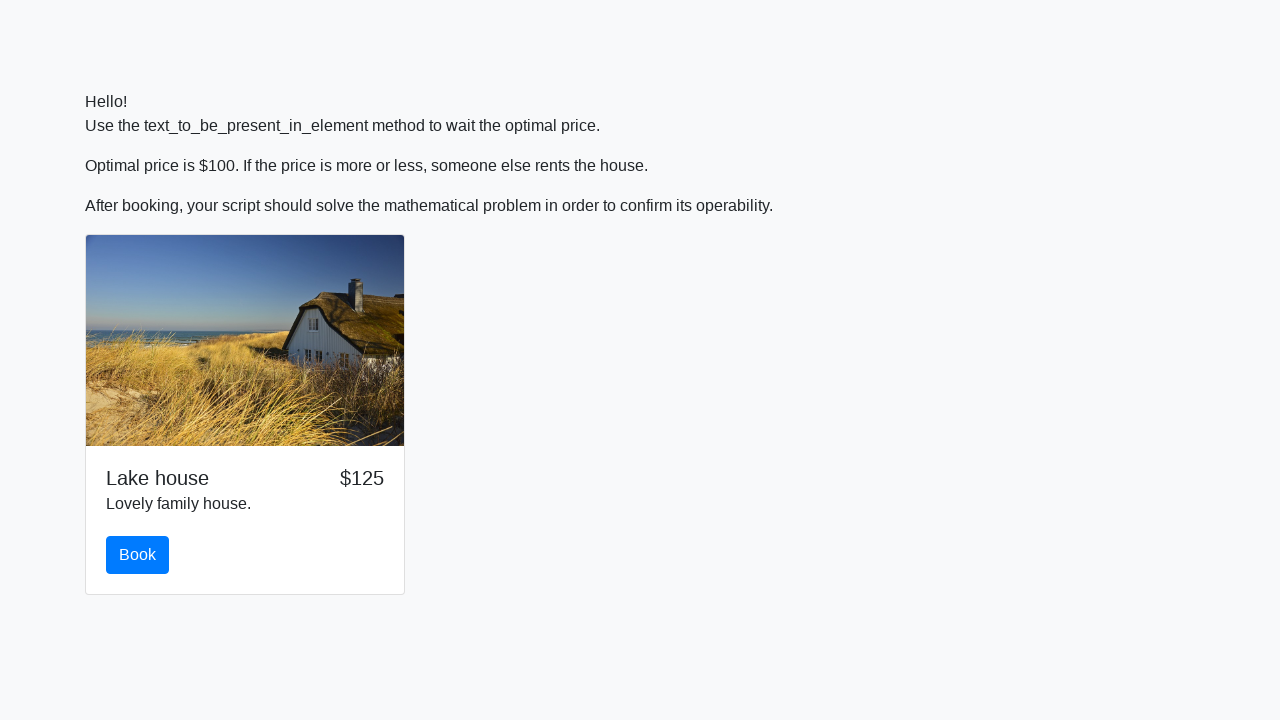

Waited for price to show $100
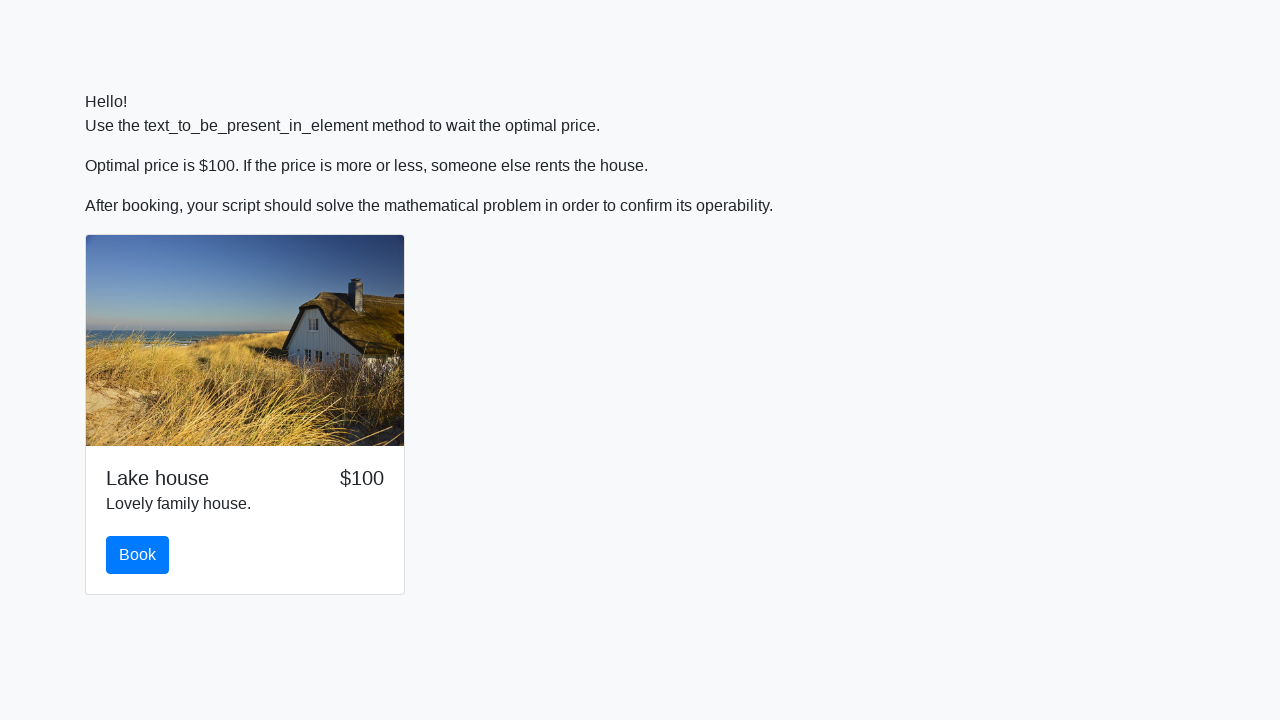

Clicked the book button at (138, 555) on #book
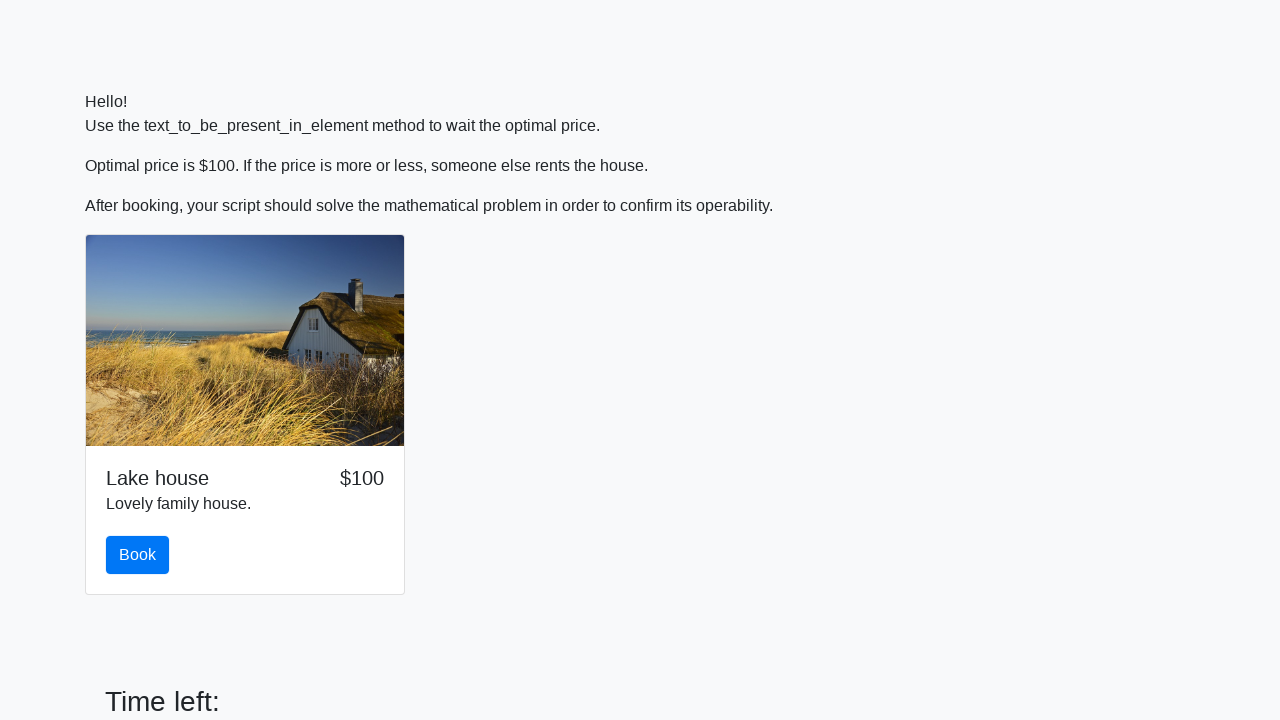

Retrieved input value: 652
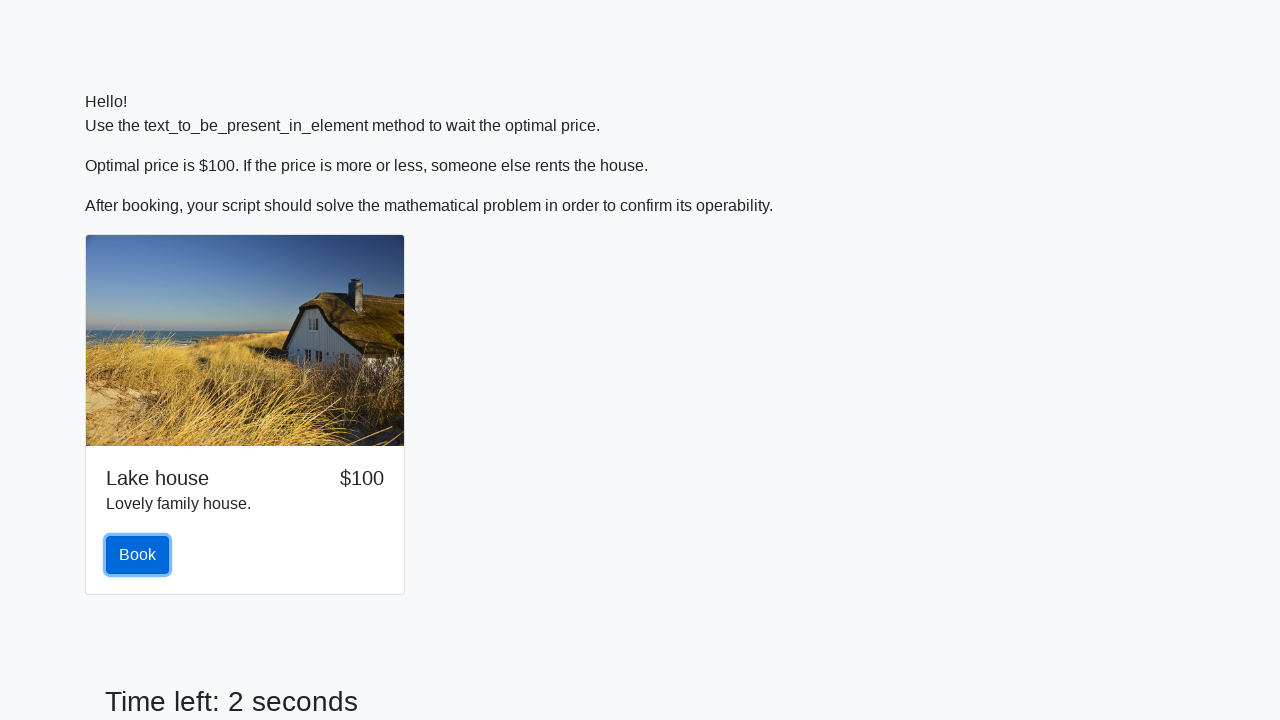

Calculated logarithmic answer: 2.4777465383242596
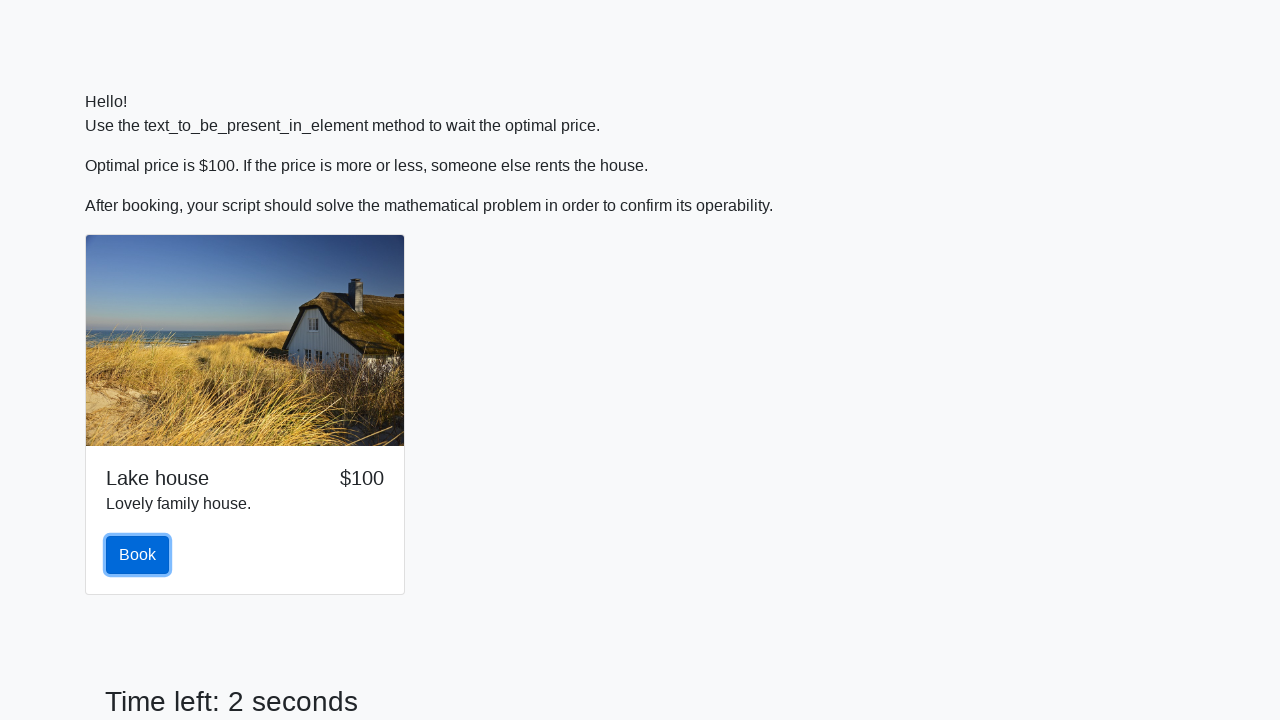

Filled answer field with calculated value on #answer
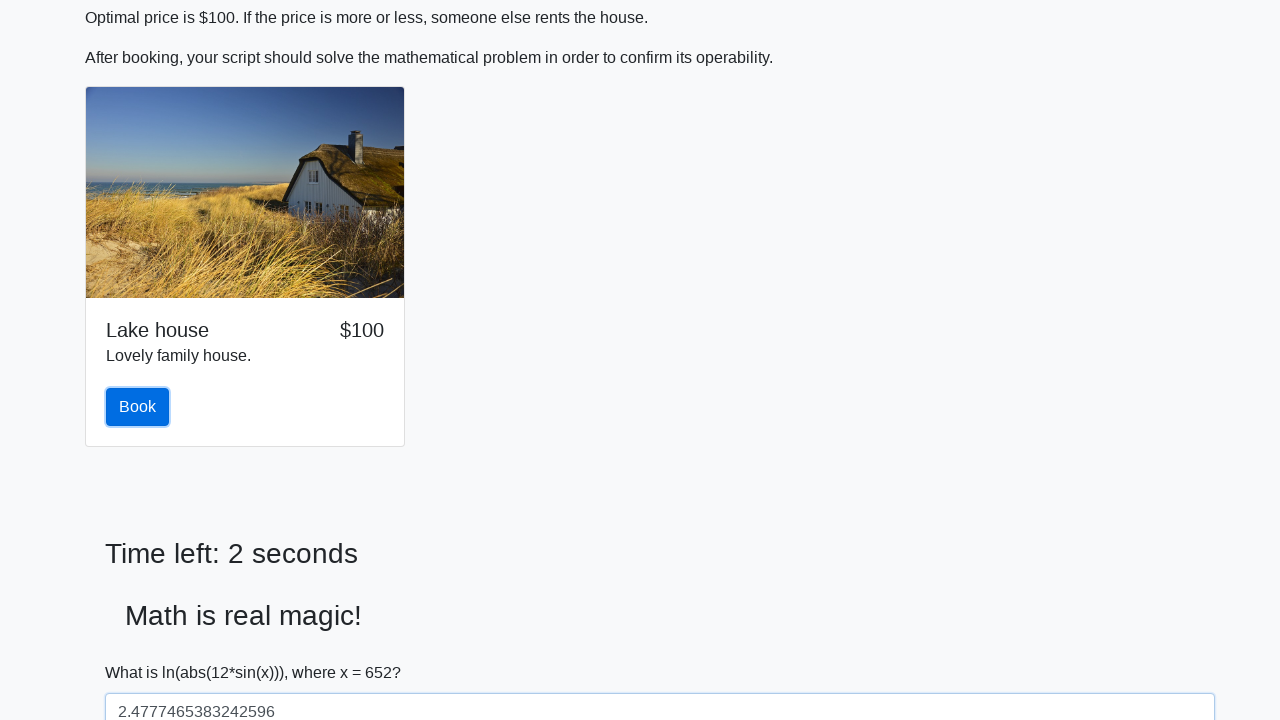

Clicked the solve button to submit answer at (143, 651) on #solve
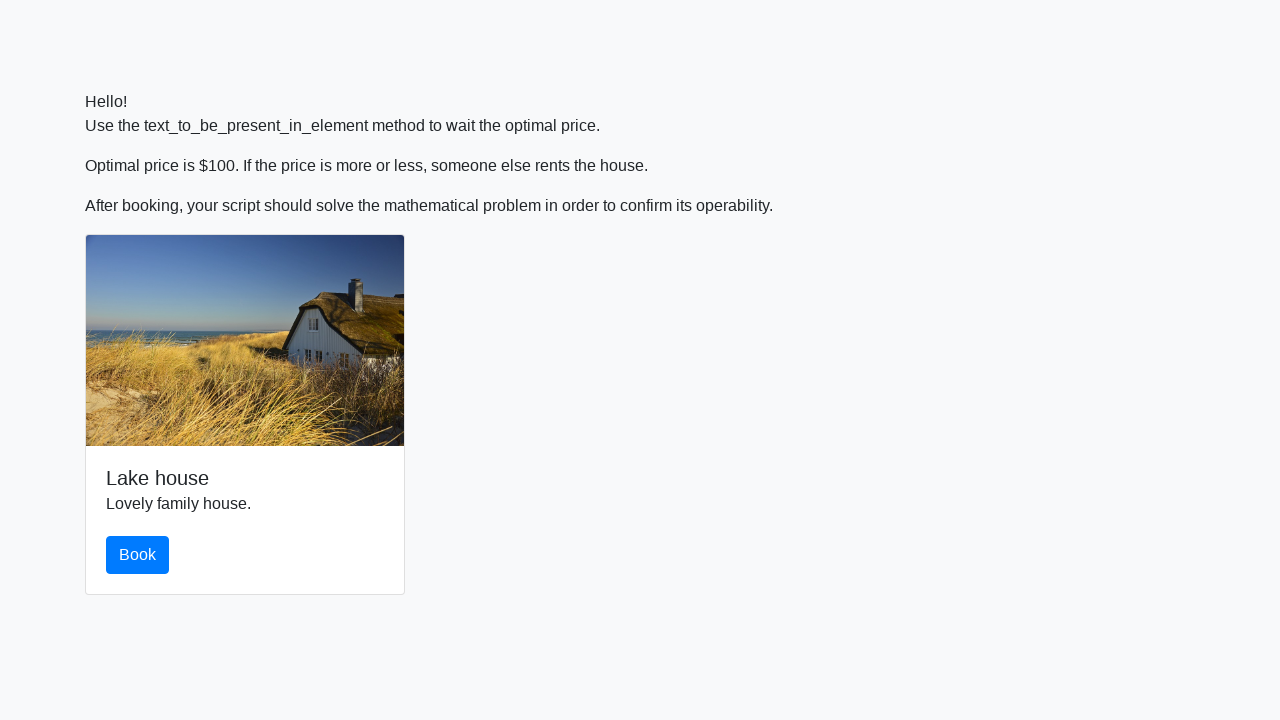

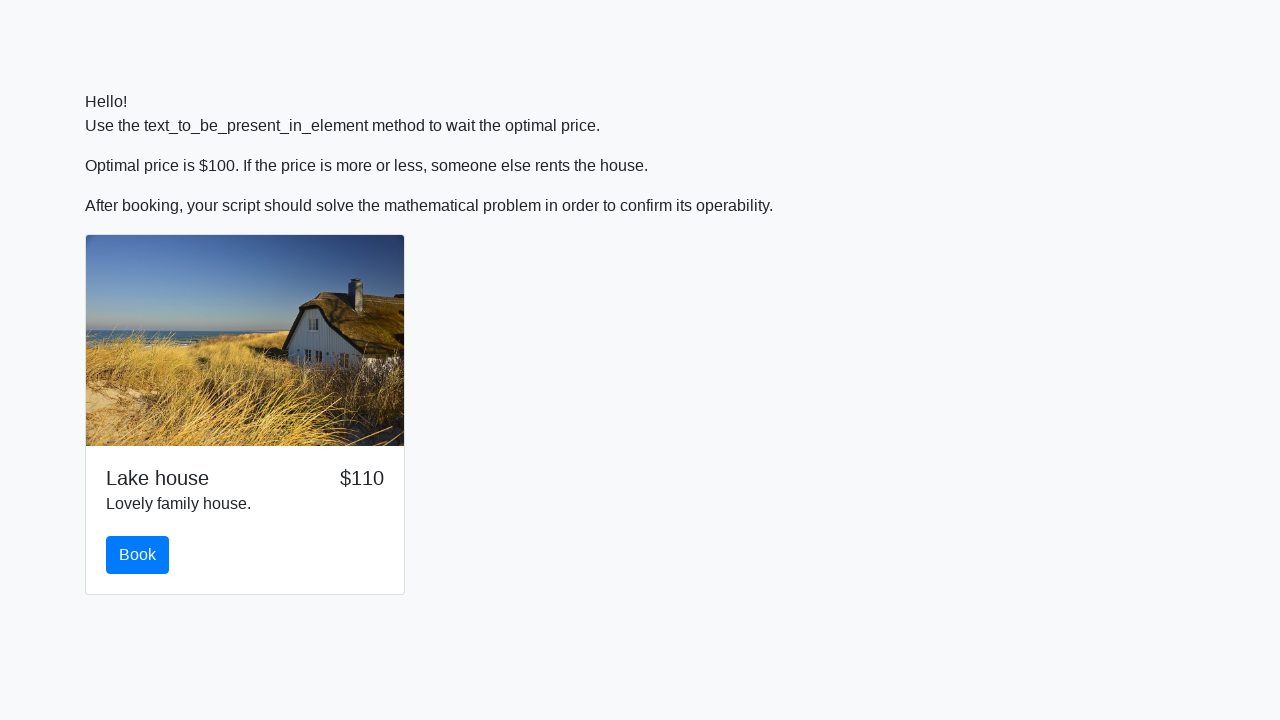